Tests finding multiple elements by class name and verifies the count and content of elements with classes "text" and "test"

Starting URL: https://uljanovs.github.io/site/examples/locators

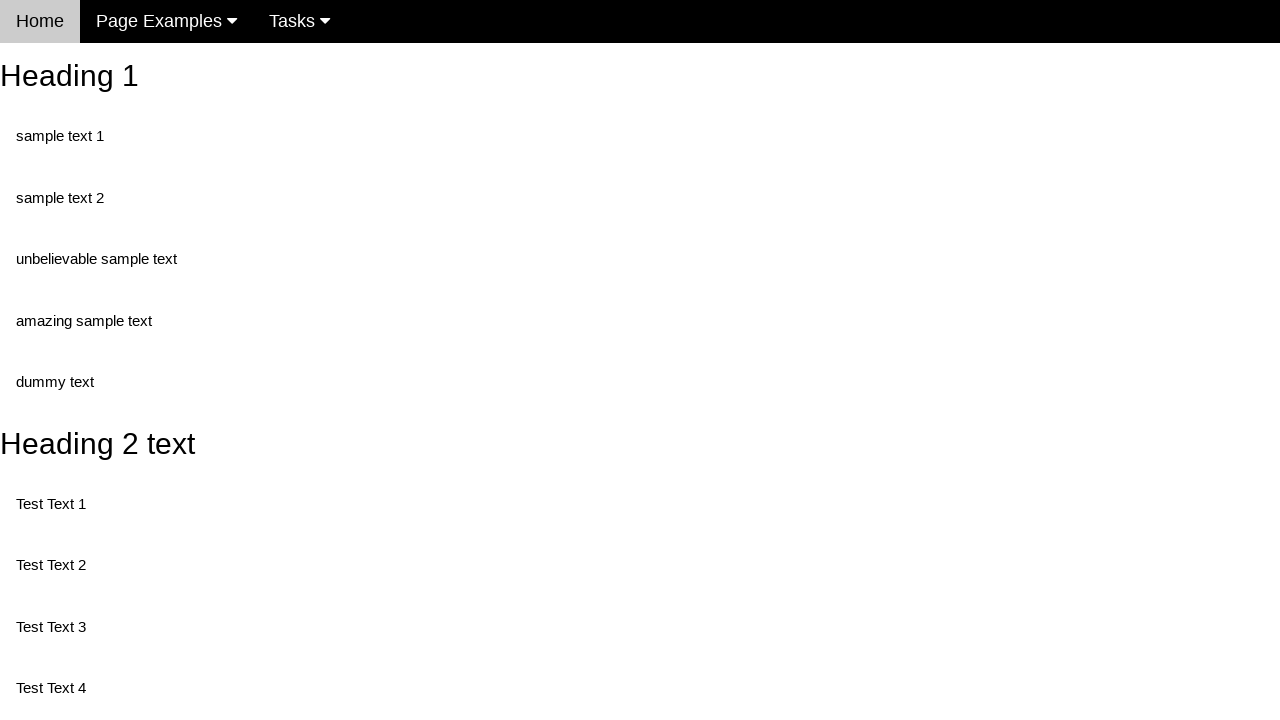

Navigated to locators example page
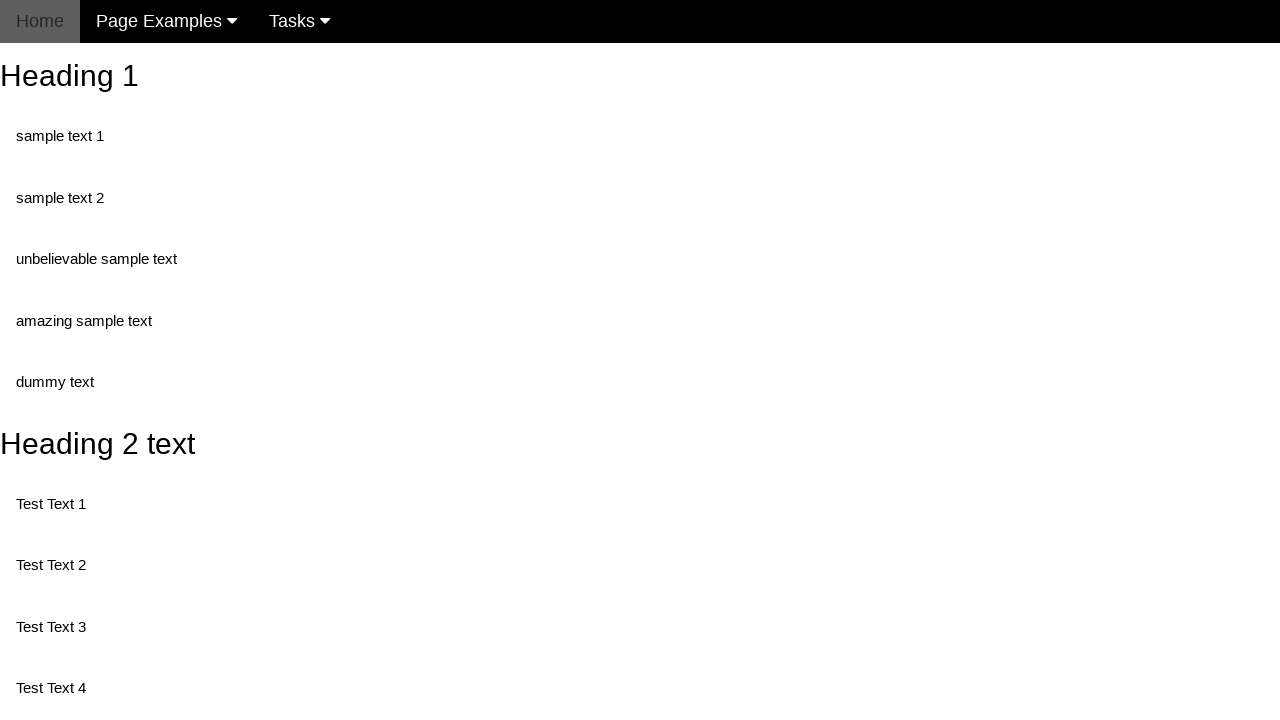

Waited for first element with class 'text' to appear
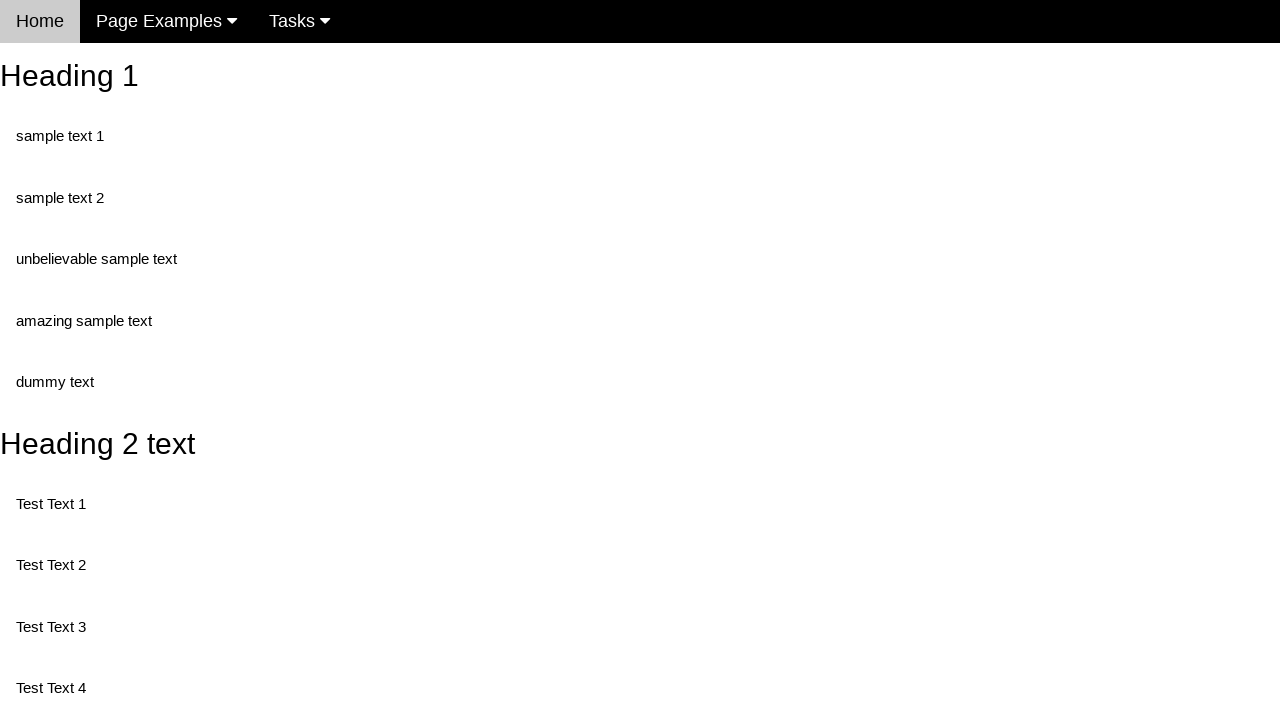

Located all elements with class 'text'
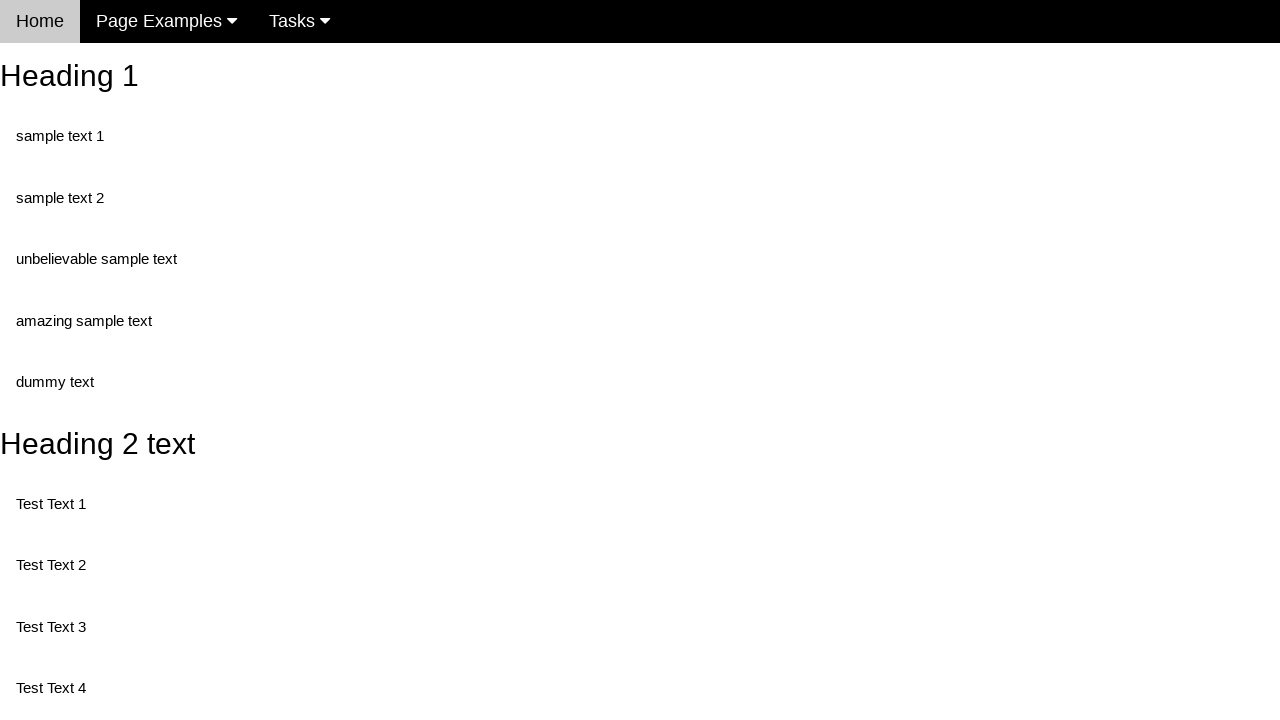

Verified that there are exactly 5 elements with class 'text'
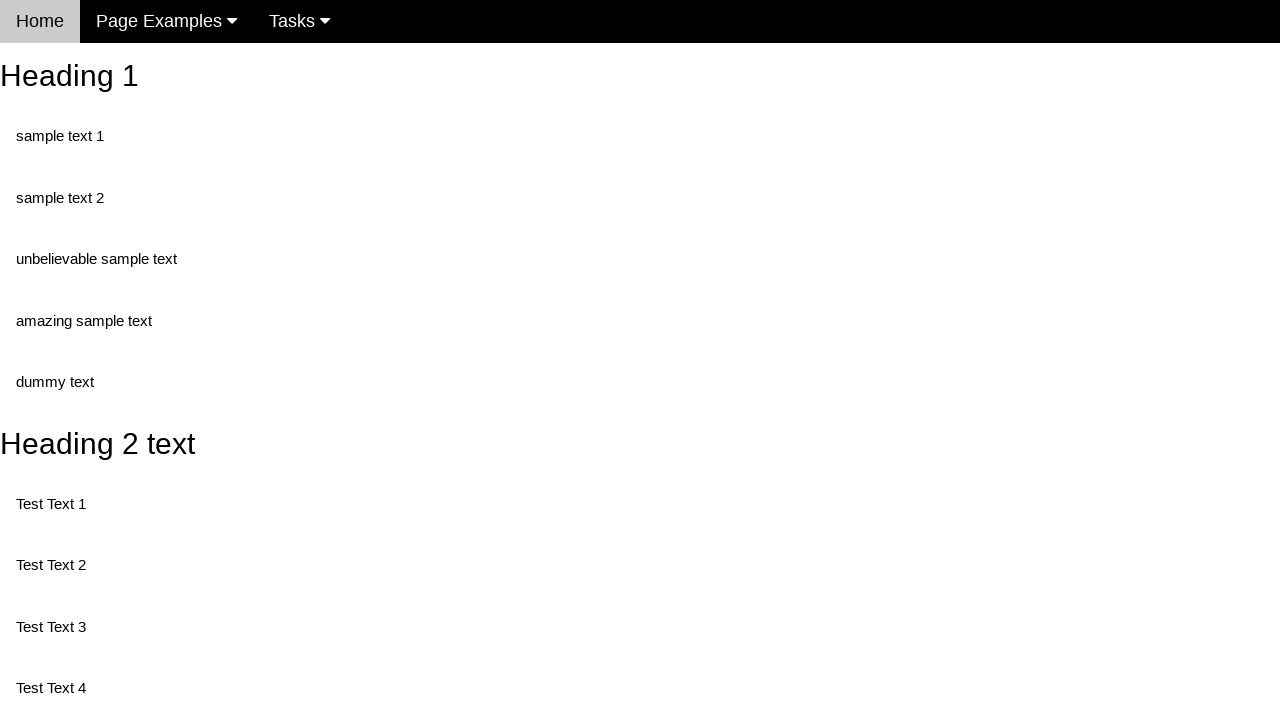

Located all elements with class 'test'
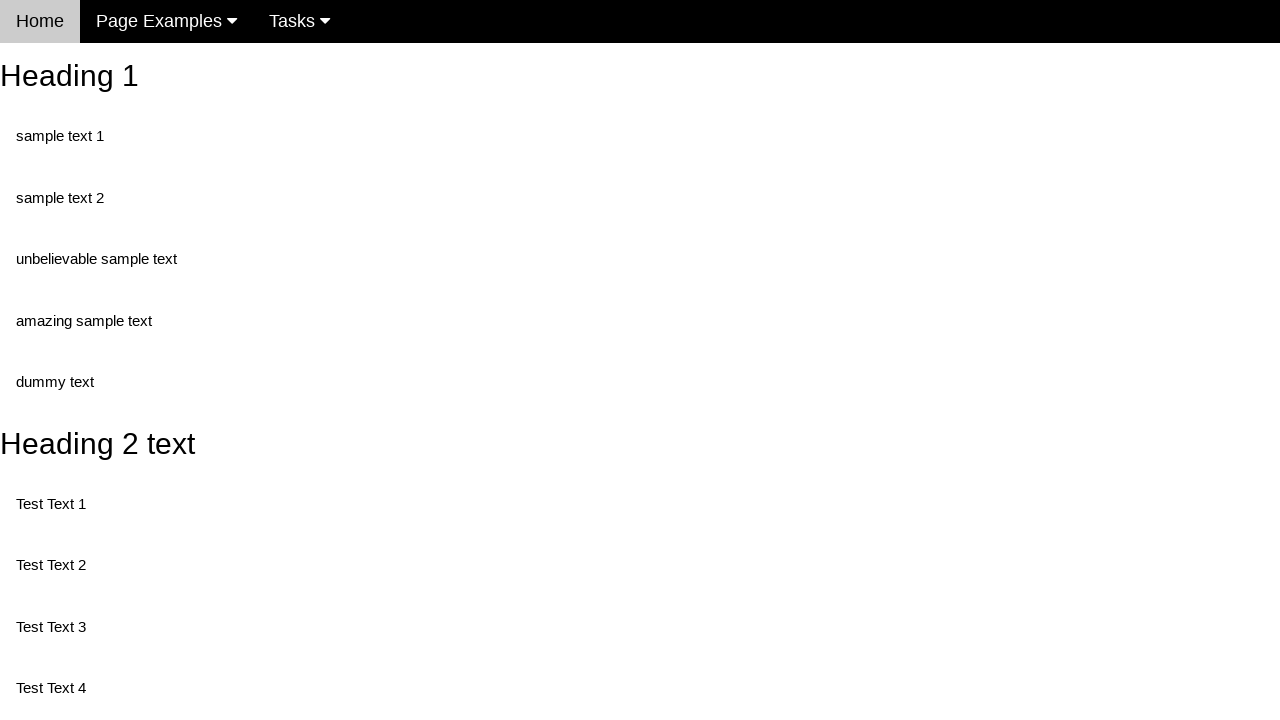

Verified that elements with class 'test' are present
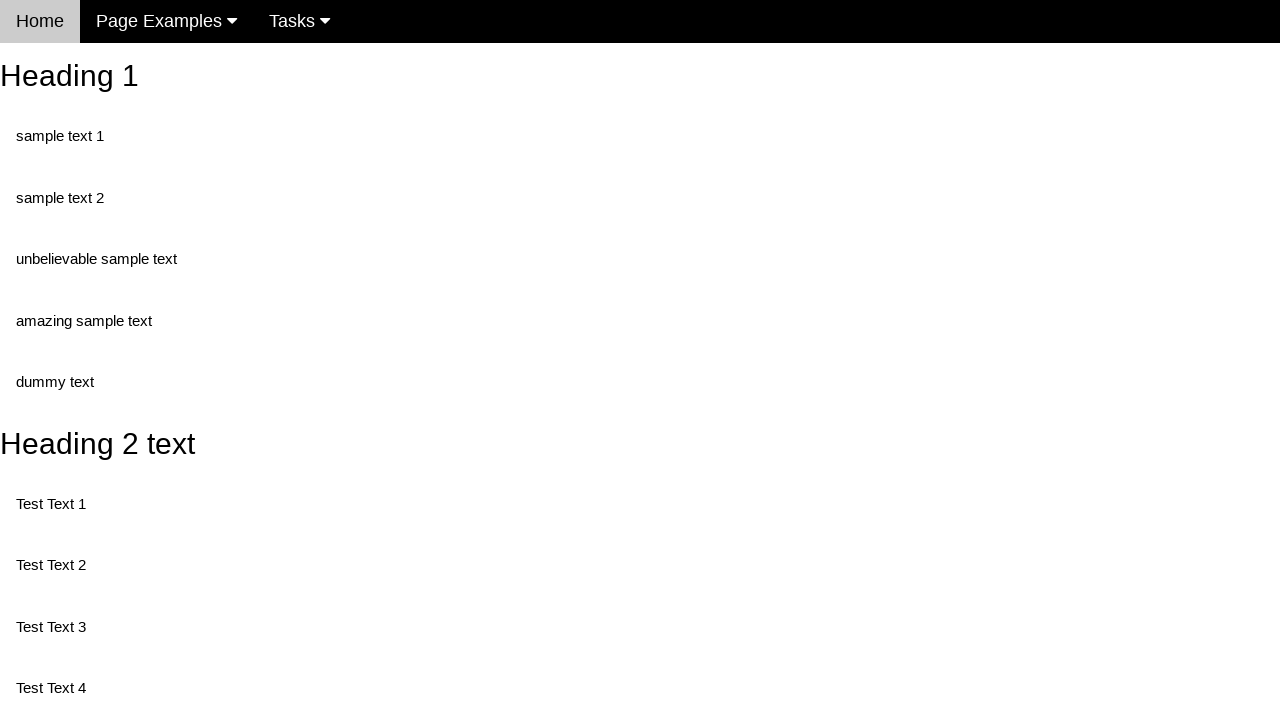

Retrieved the fourth element with class 'test' (index 3)
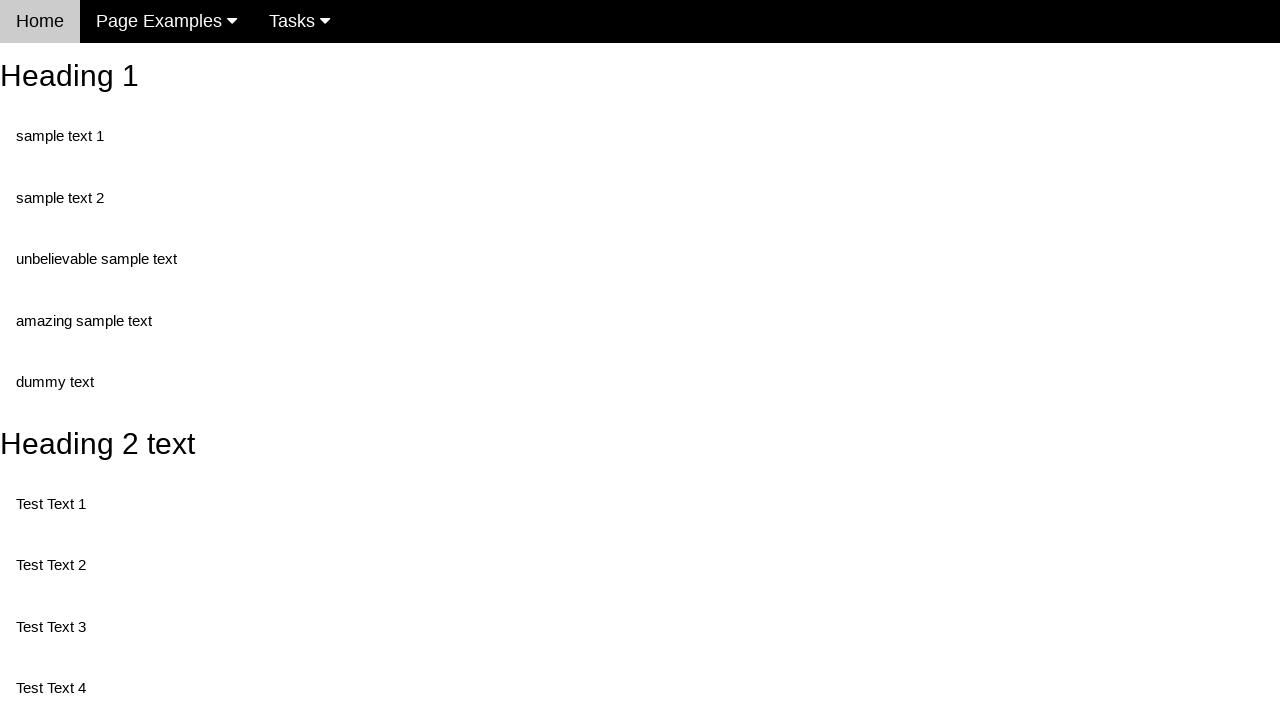

Verified that the fourth 'test' element contains text content
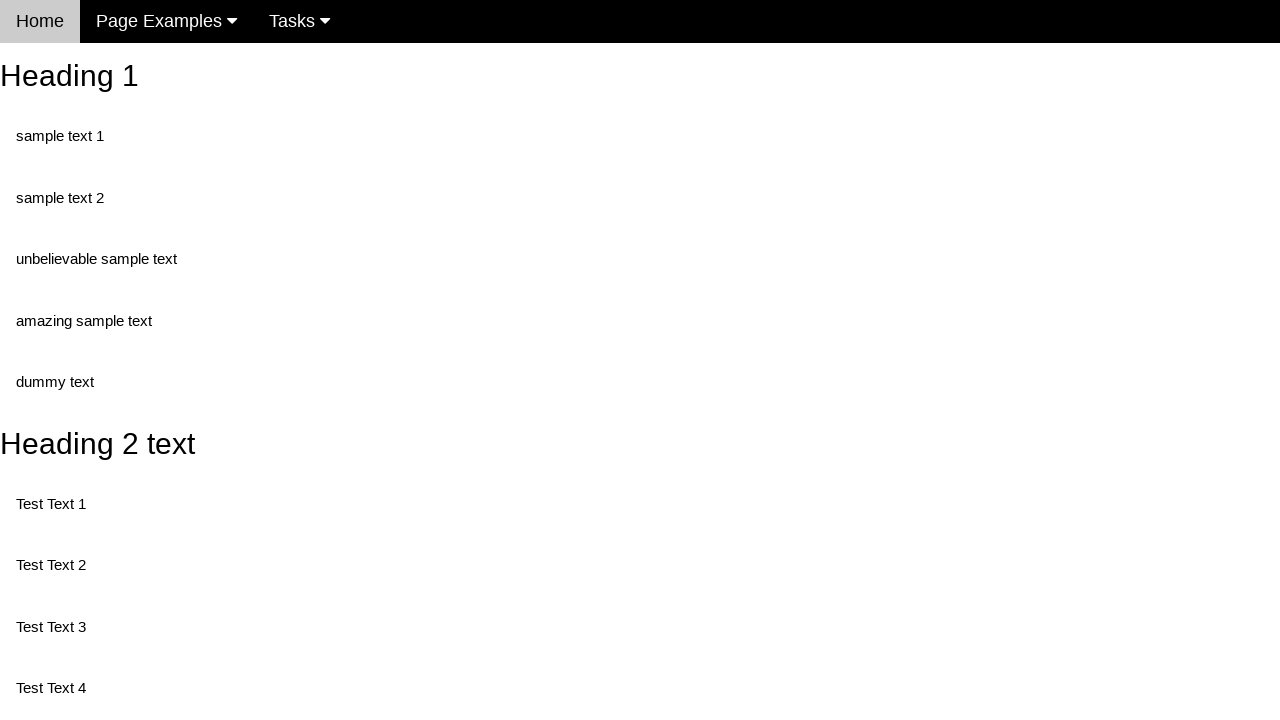

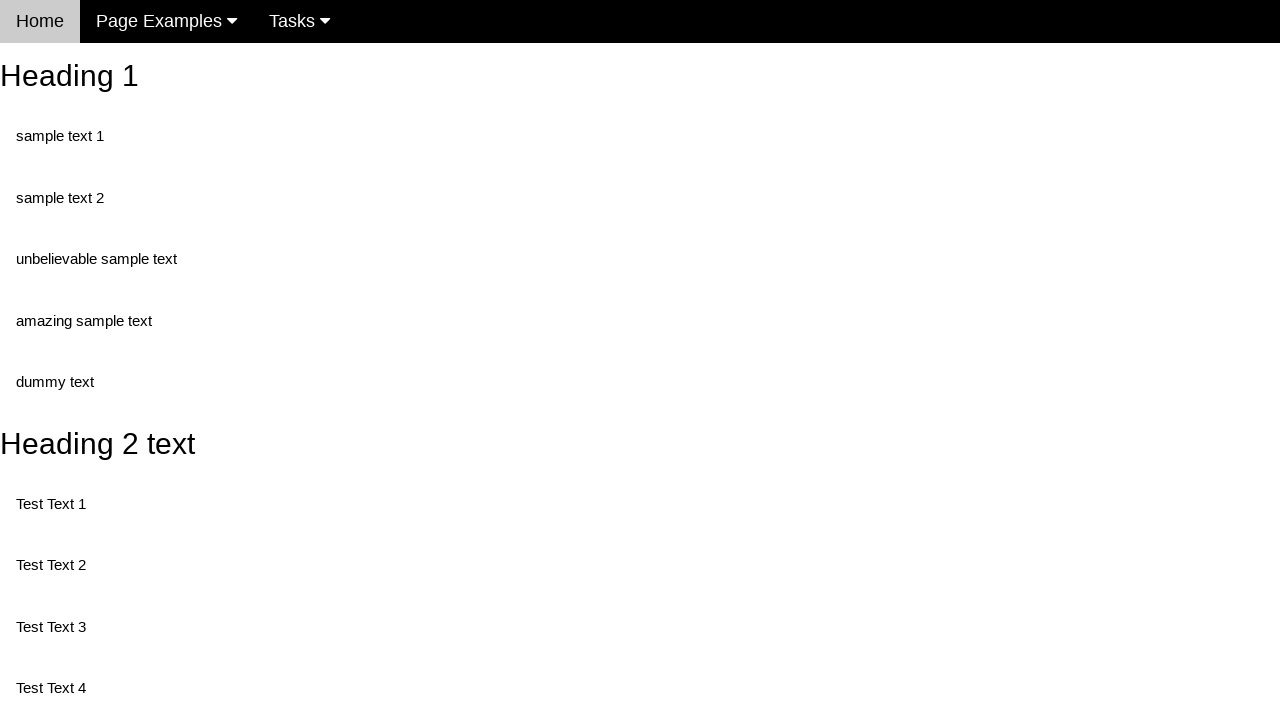